Tests finding the nth element of a type using XPath indexing and CSS nth-of-type selector

Starting URL: https://kristinek.github.io/site/examples/locators

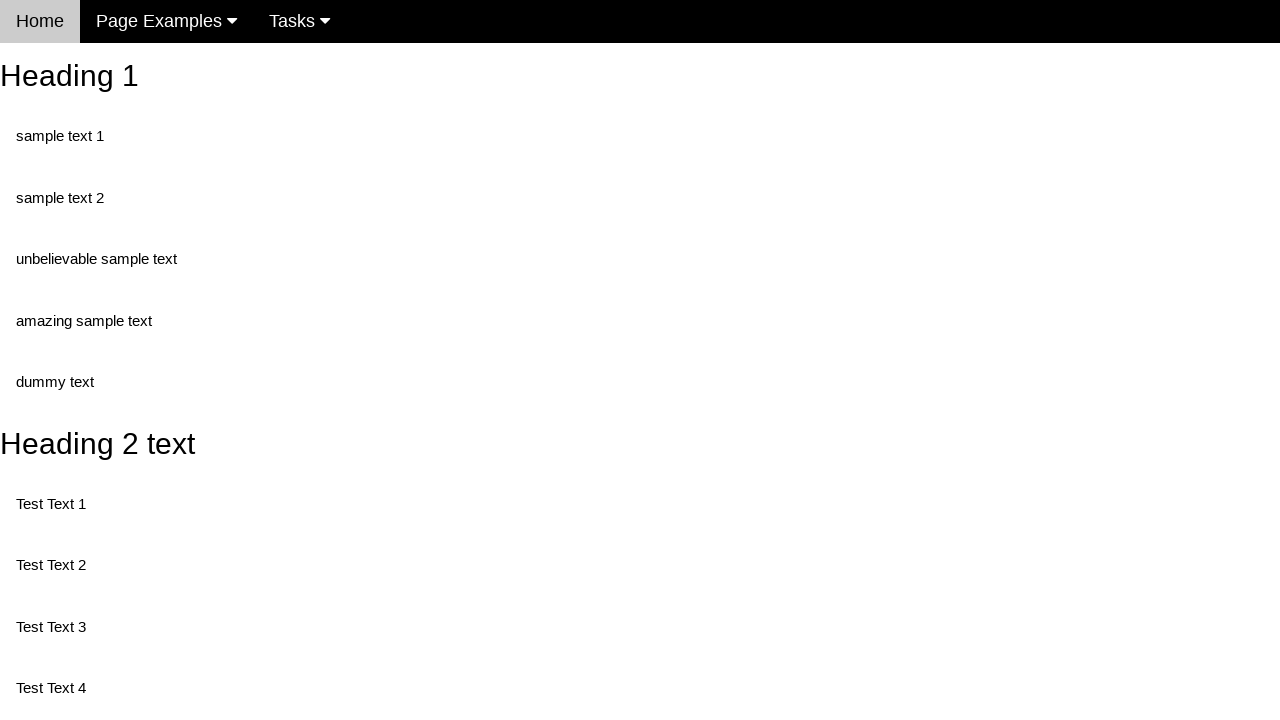

Navigated to locators example page
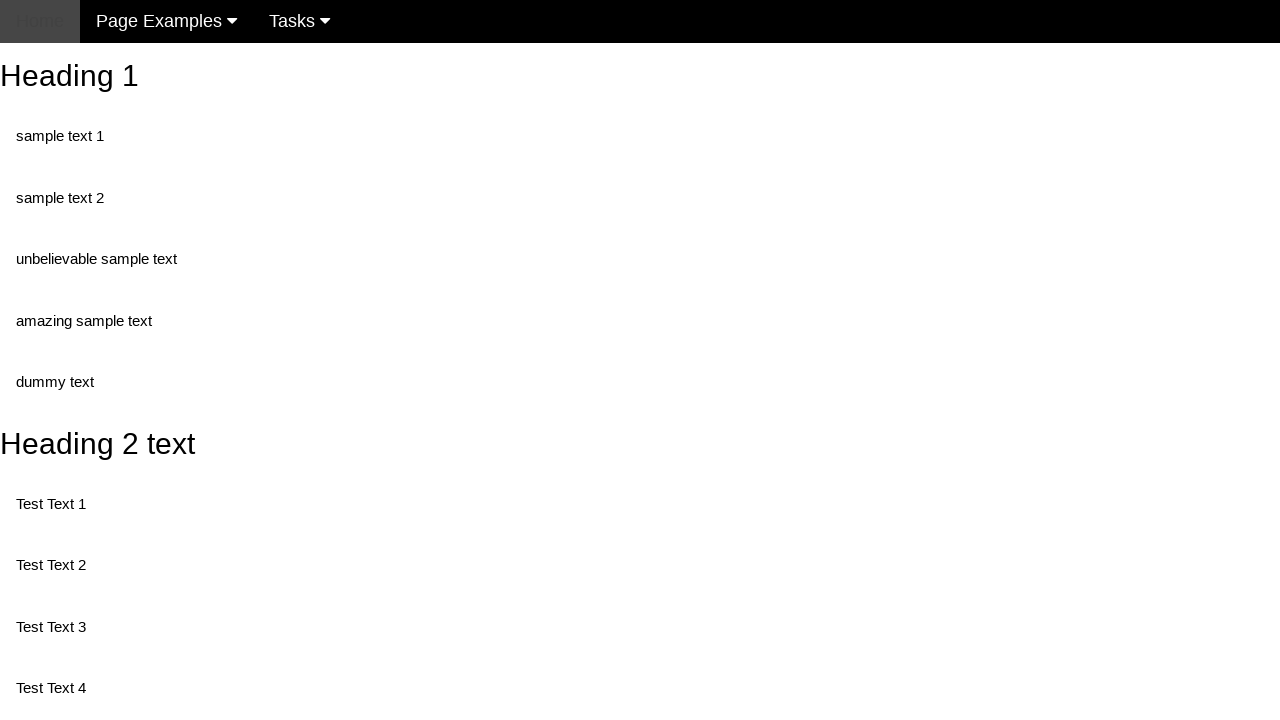

First paragraph element located using XPath [1]
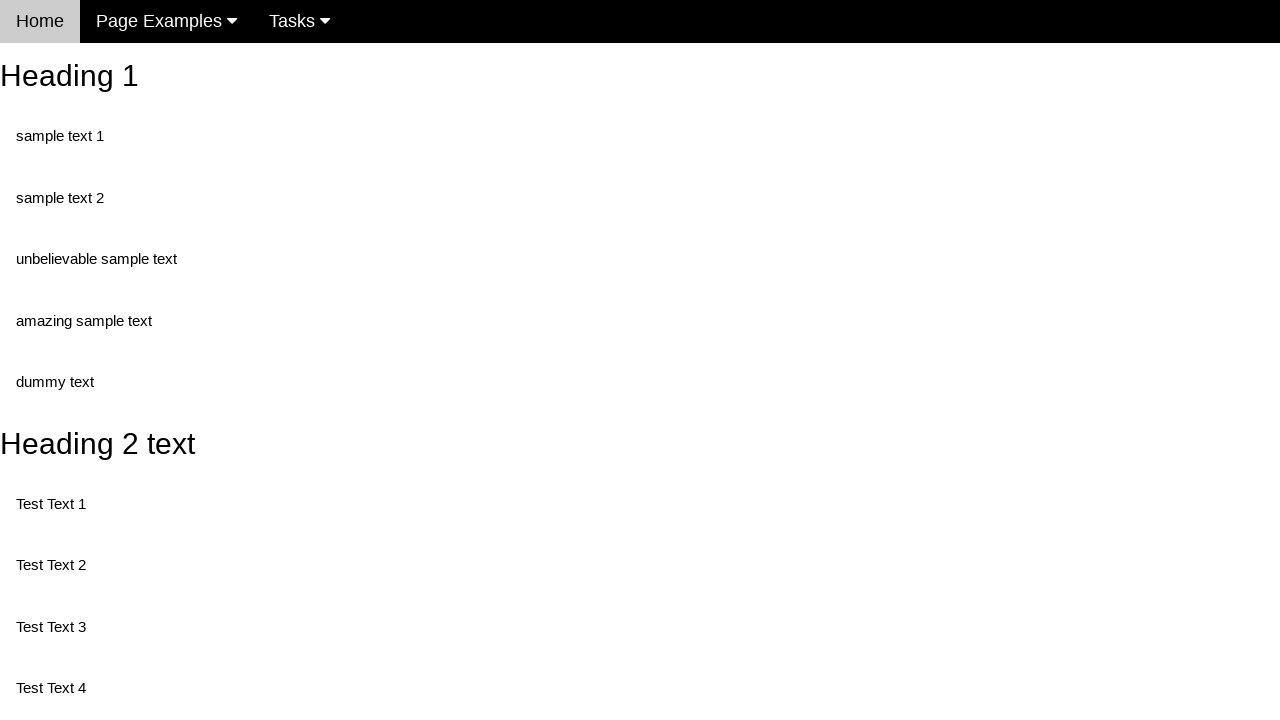

Third paragraph element located using XPath [3]
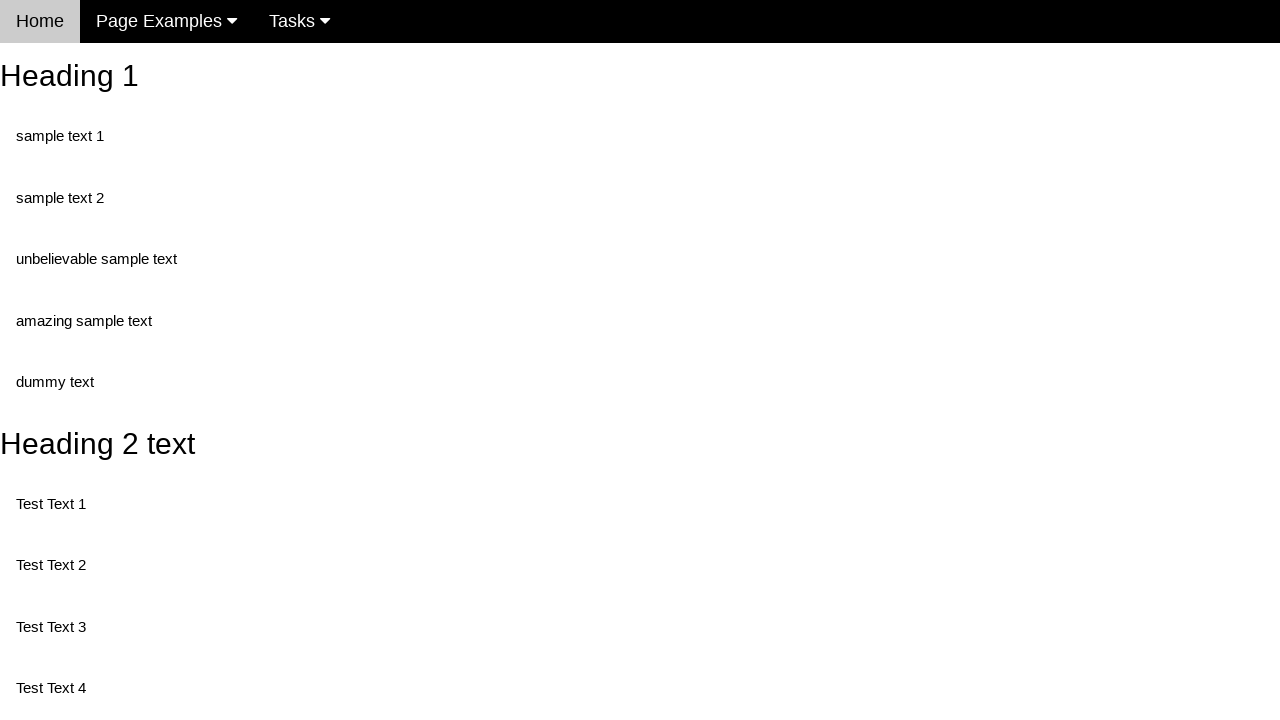

First paragraph element located using CSS nth-of-type(1)
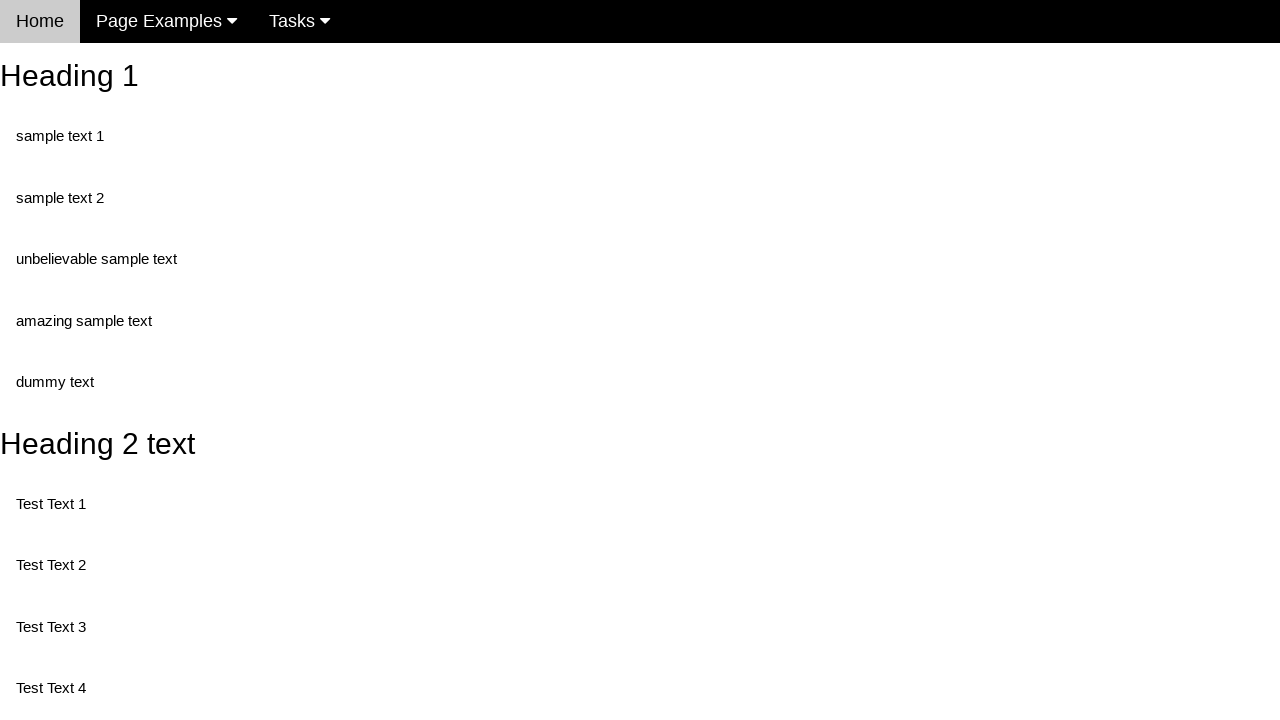

Third paragraph element located using CSS nth-of-type(3)
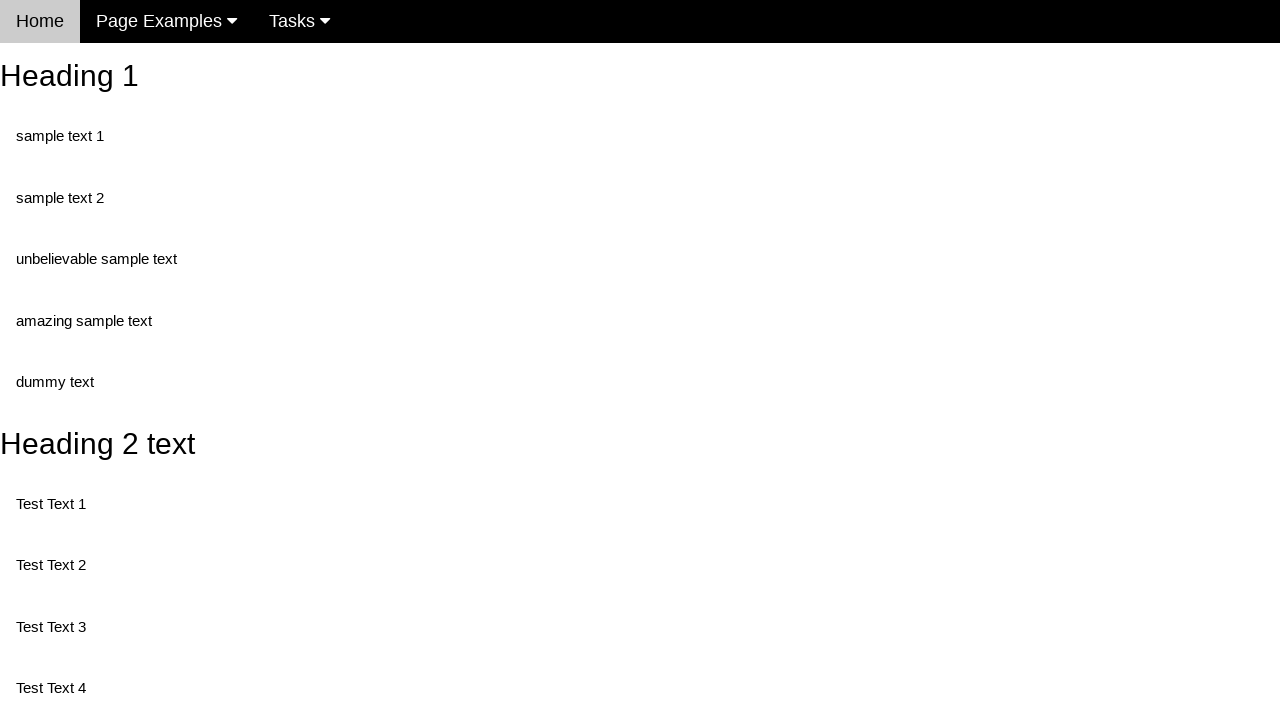

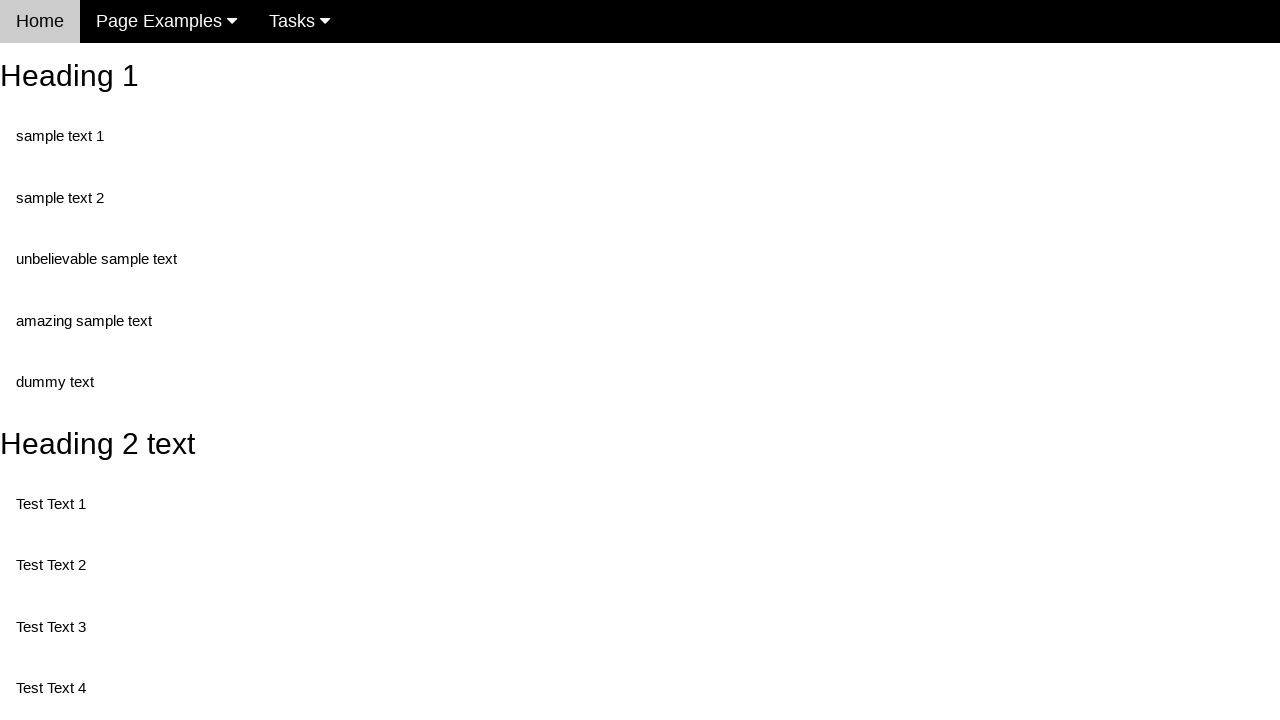